Tests various checkbox interactions including basic checkboxes, tri-state checkbox, toggle switch, and multi-select dropdown with checkboxes

Starting URL: https://leafground.com/checkbox.xhtml

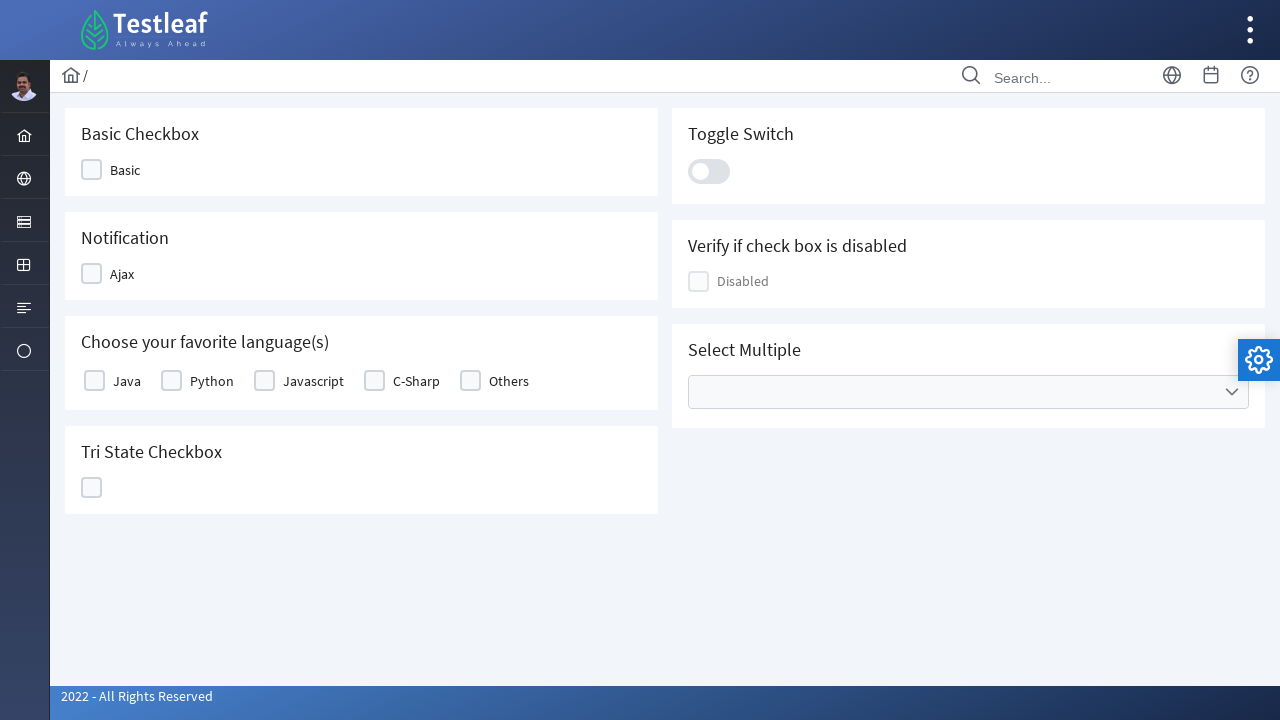

Clicked first basic checkbox at (92, 170) on (//div[contains(@class,'ui-chkbox-box')])[1]
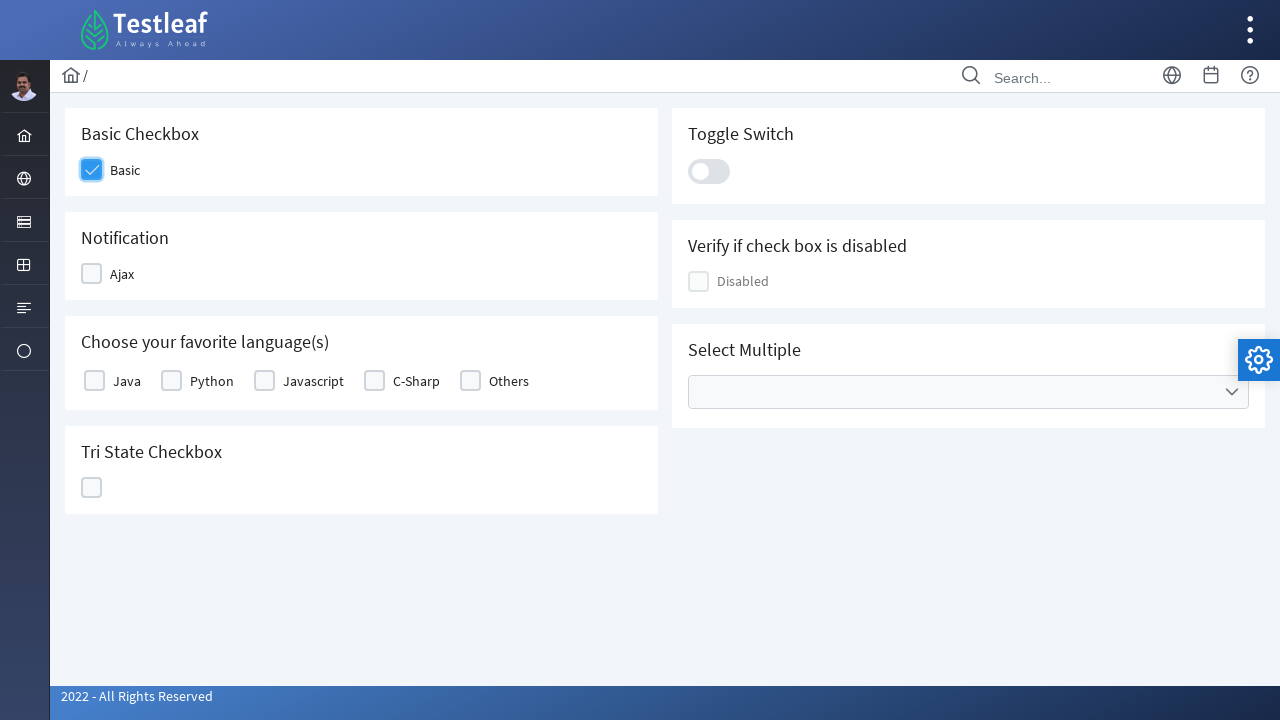

Clicked second basic checkbox at (92, 274) on (//div[contains(@class,'ui-chkbox-box')])[2]
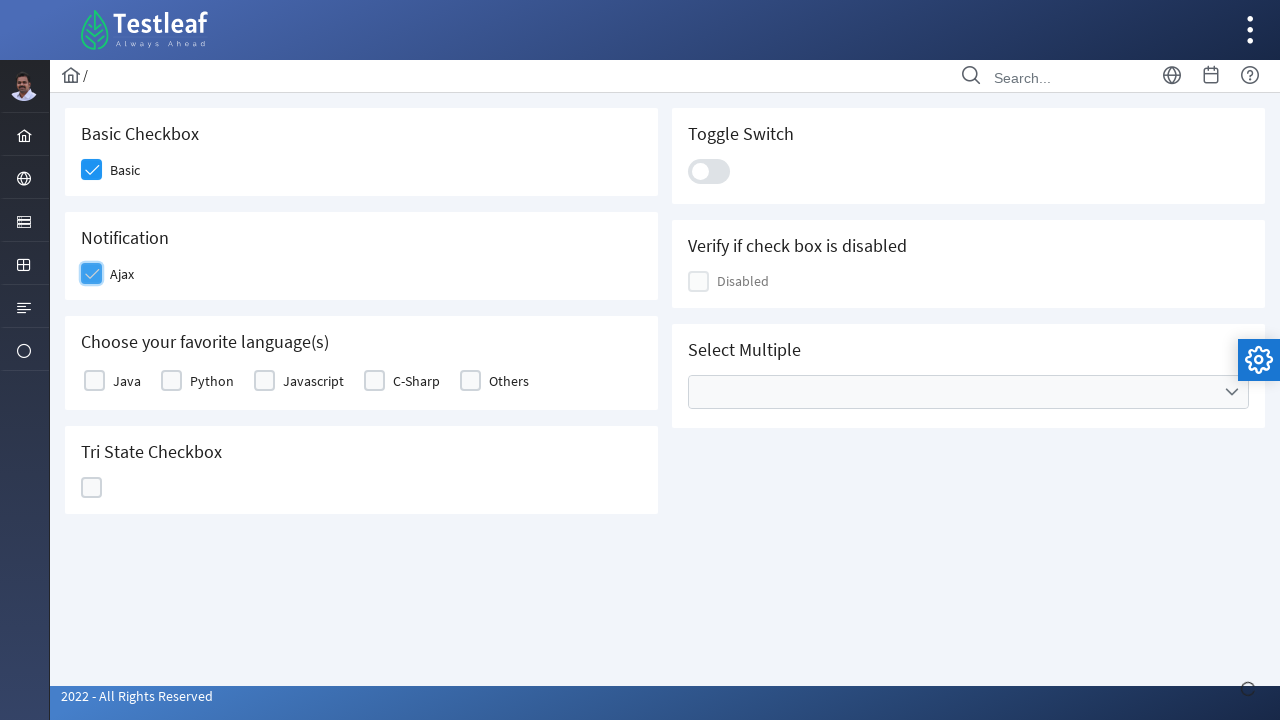

Clicked third basic checkbox at (94, 381) on (//div[contains(@class,'ui-chkbox-box ui-widget')])[3]
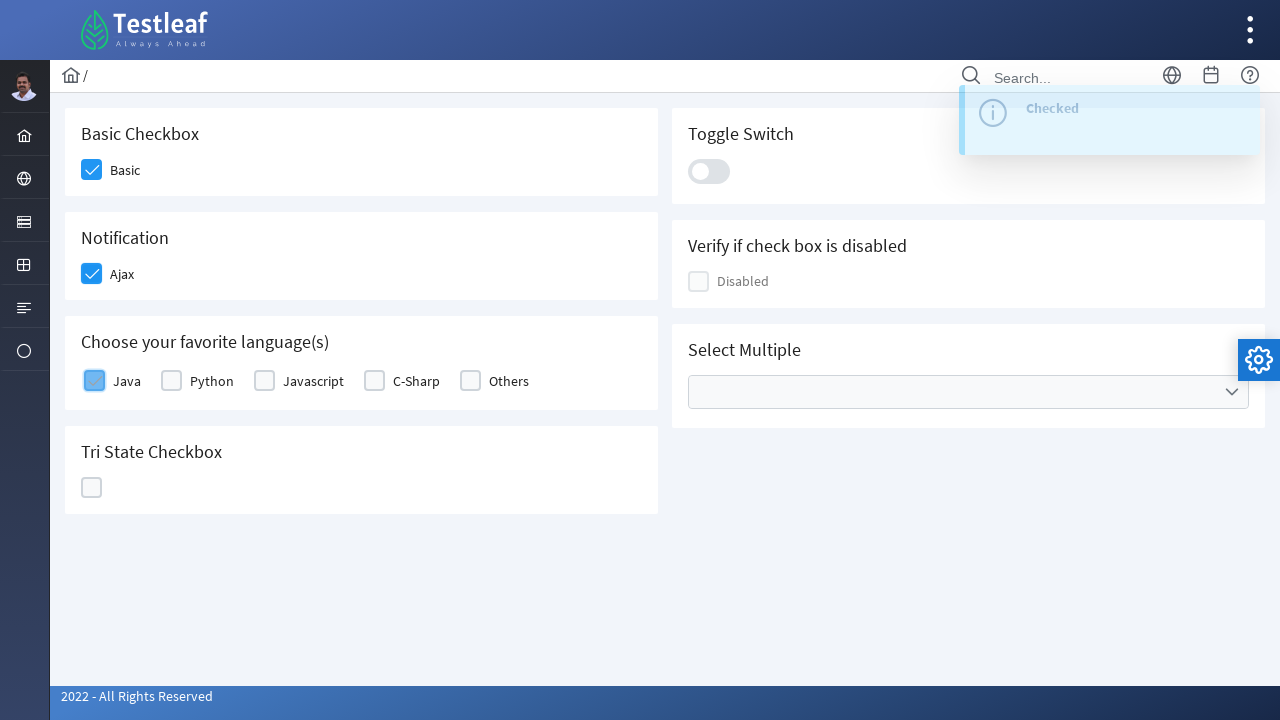

Growl message appeared after checkbox click
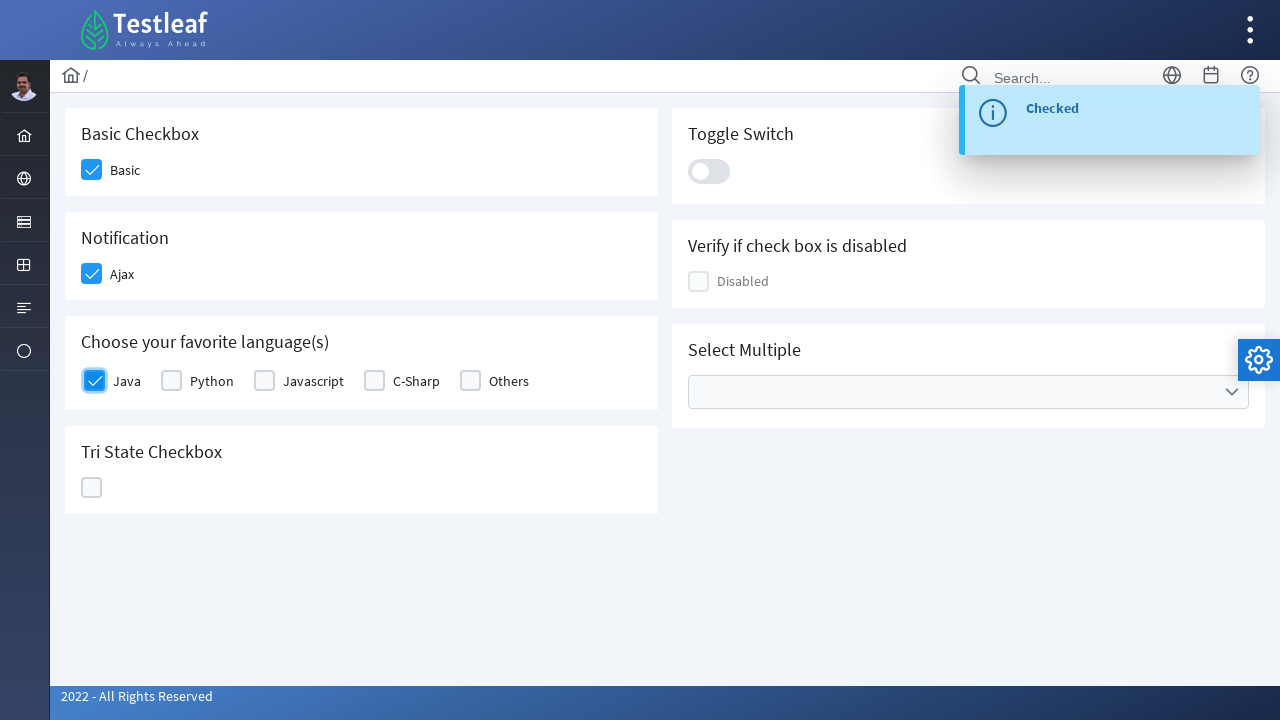

Clicked tri-state checkbox at (92, 488) on xpath=//div[contains(@id,':ajaxTriState')]
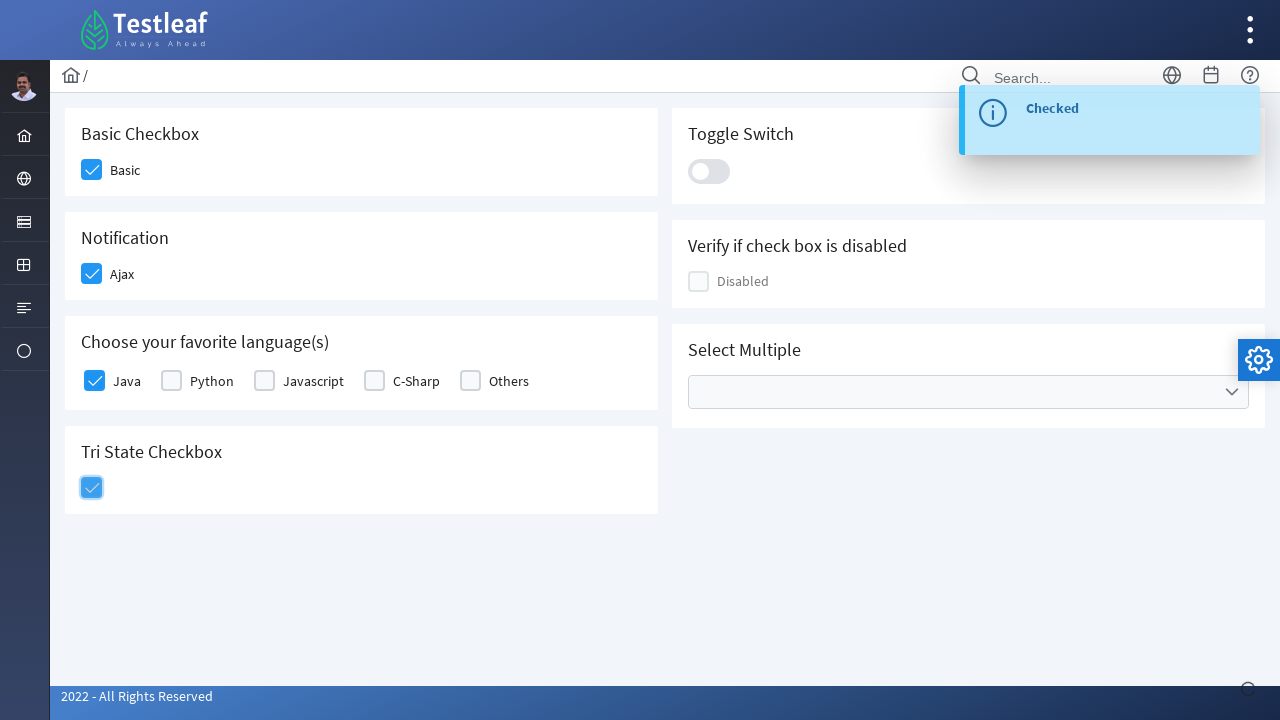

Growl message appeared after tri-state checkbox click
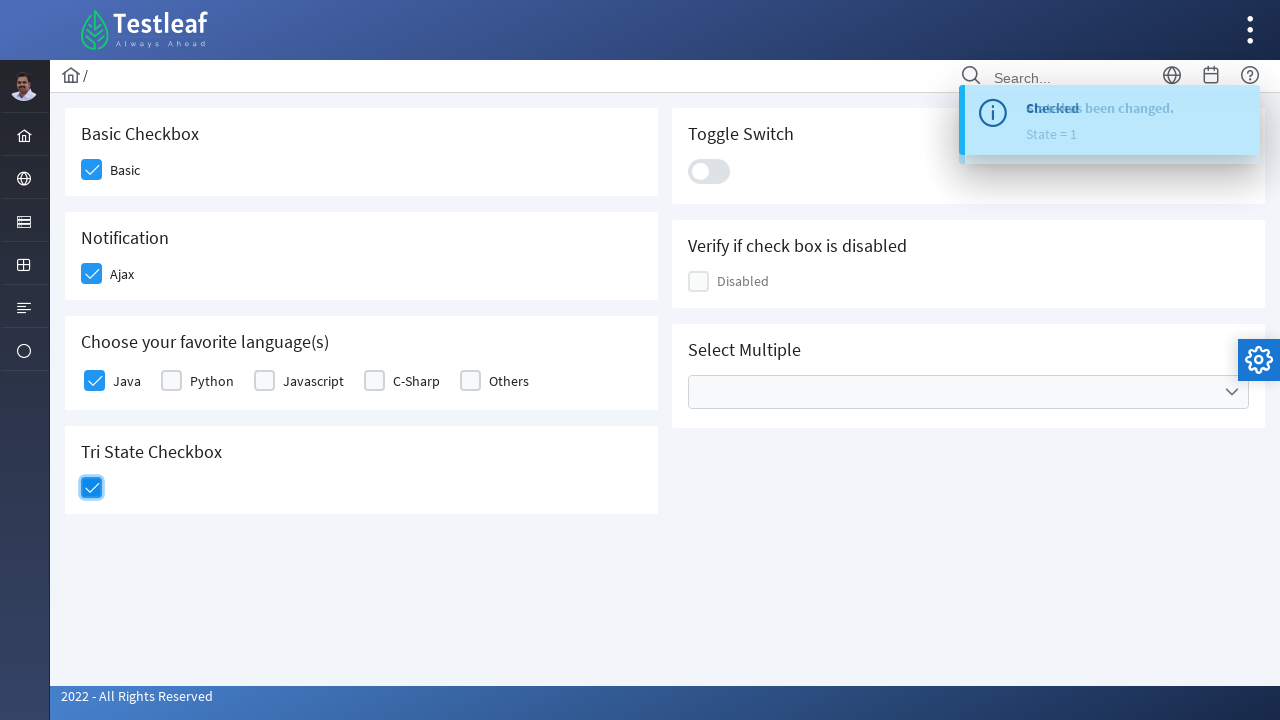

Clicked toggle switch at (709, 171) on .ui-toggleswitch-slider
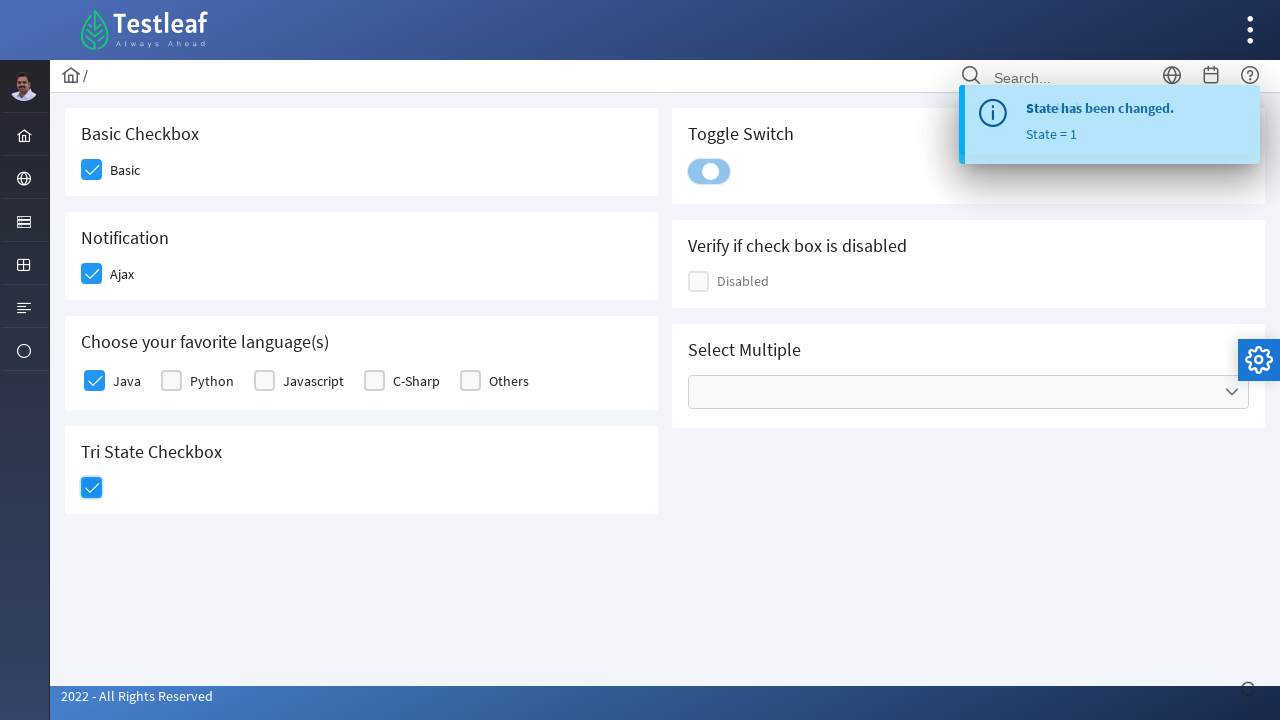

Growl message appeared after toggle switch click
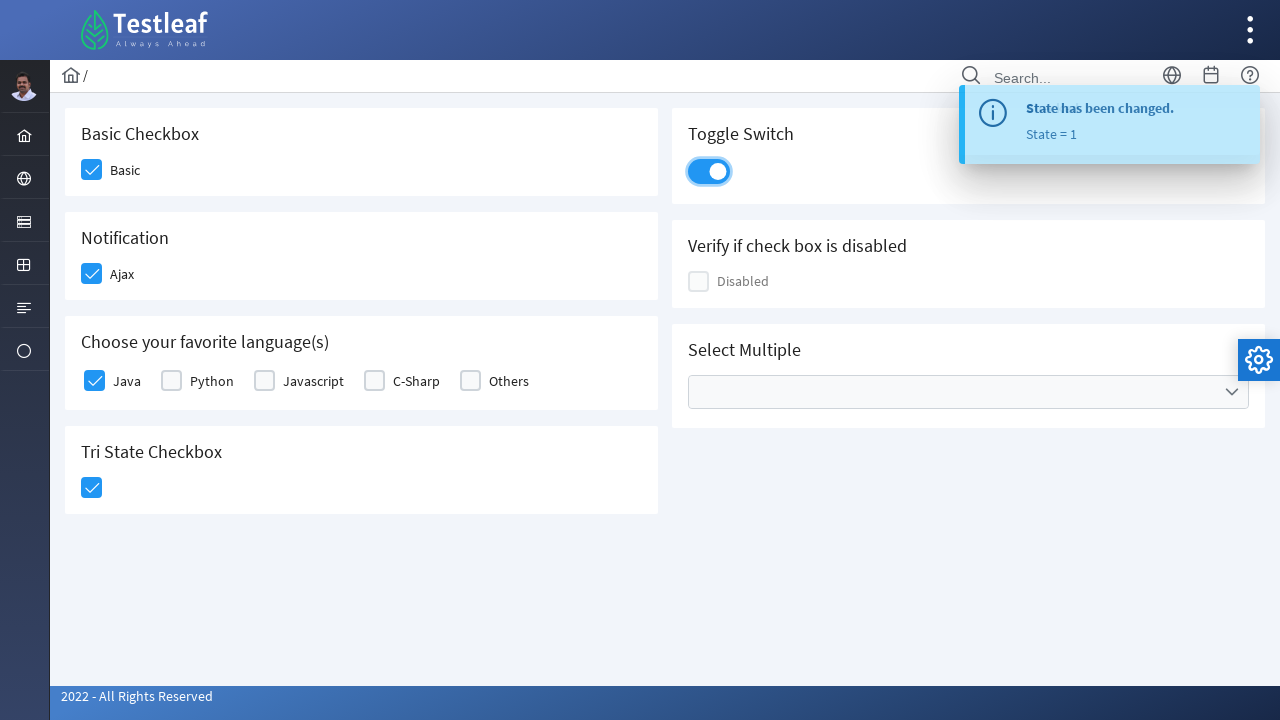

Located disabled radio button element
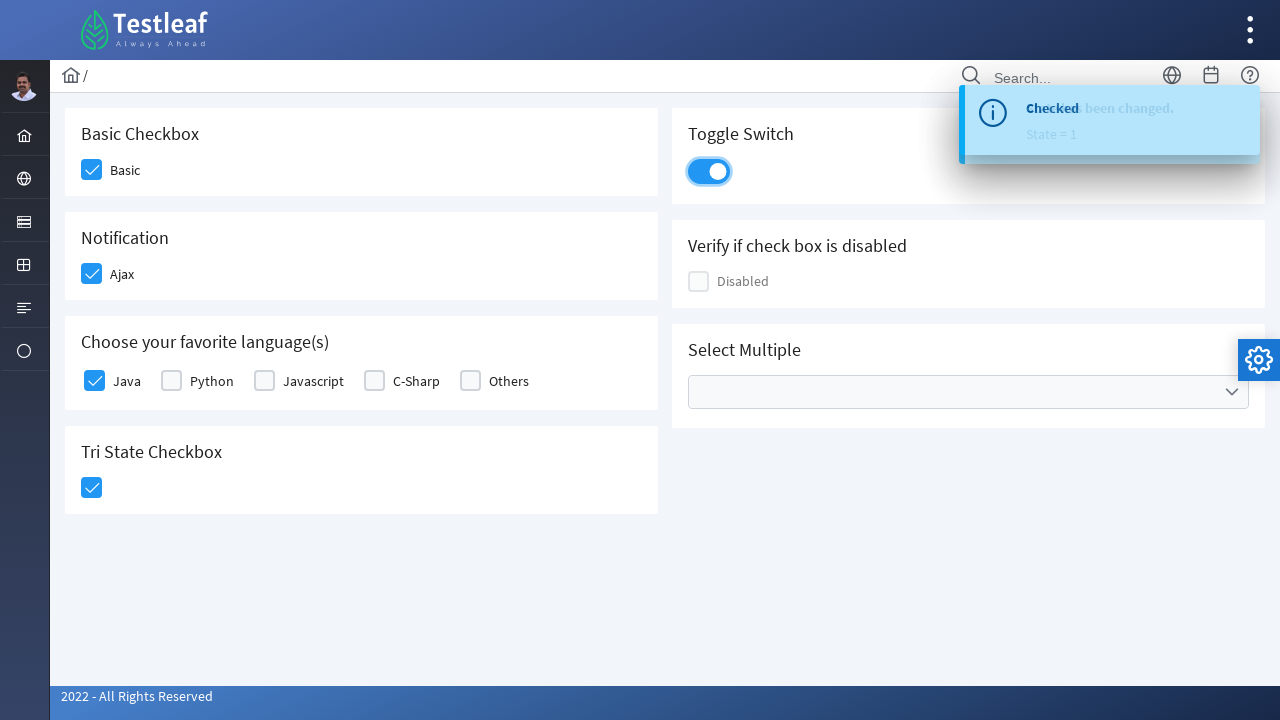

Verified radio button disabled state: False
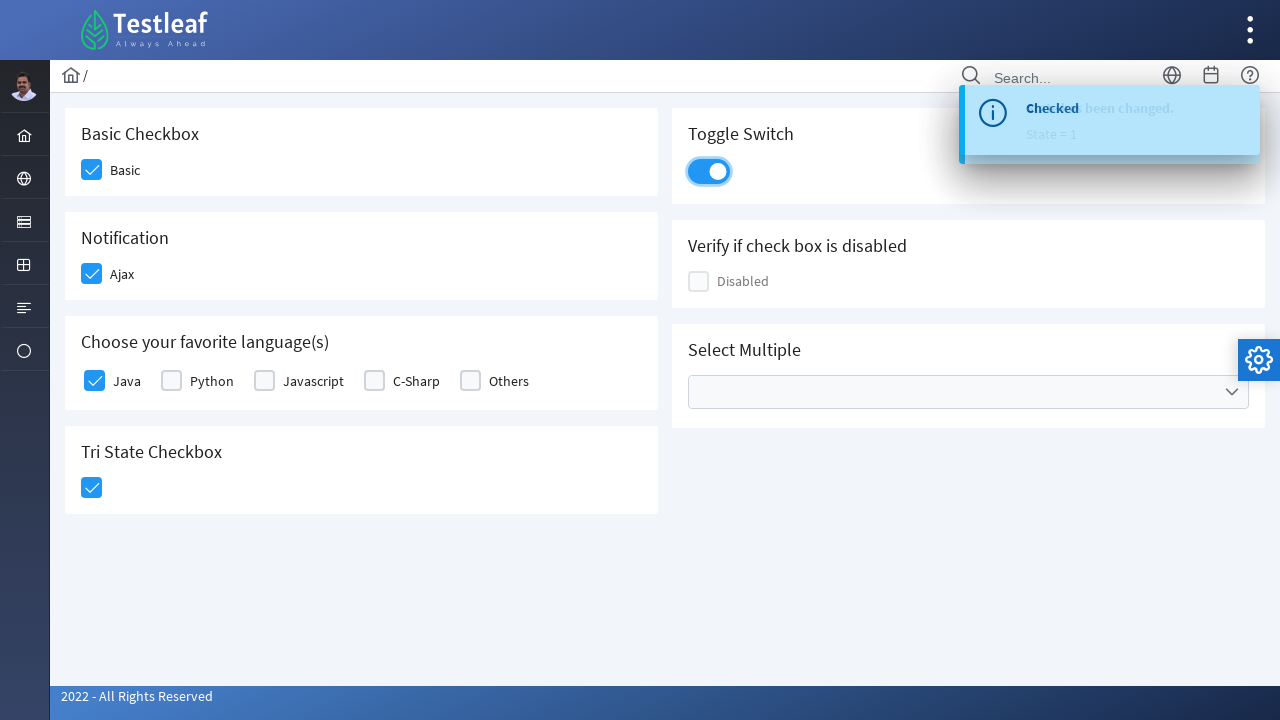

Opened multi-select dropdown at (1232, 392) on xpath=//span[@class='ui-icon ui-icon-triangle-1-s']
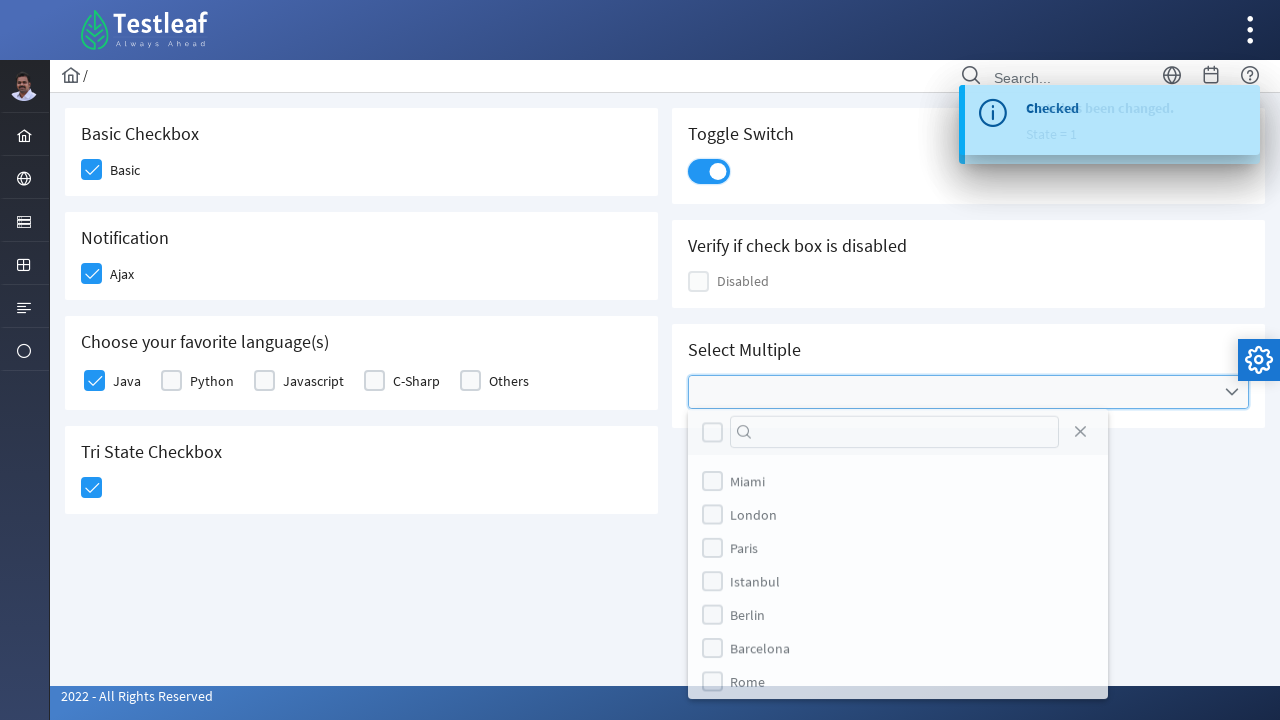

Selected Paris checkbox from multi-select dropdown at (712, 554) on (//label[contains(text(),'Paris')])[2]/preceding-sibling::div
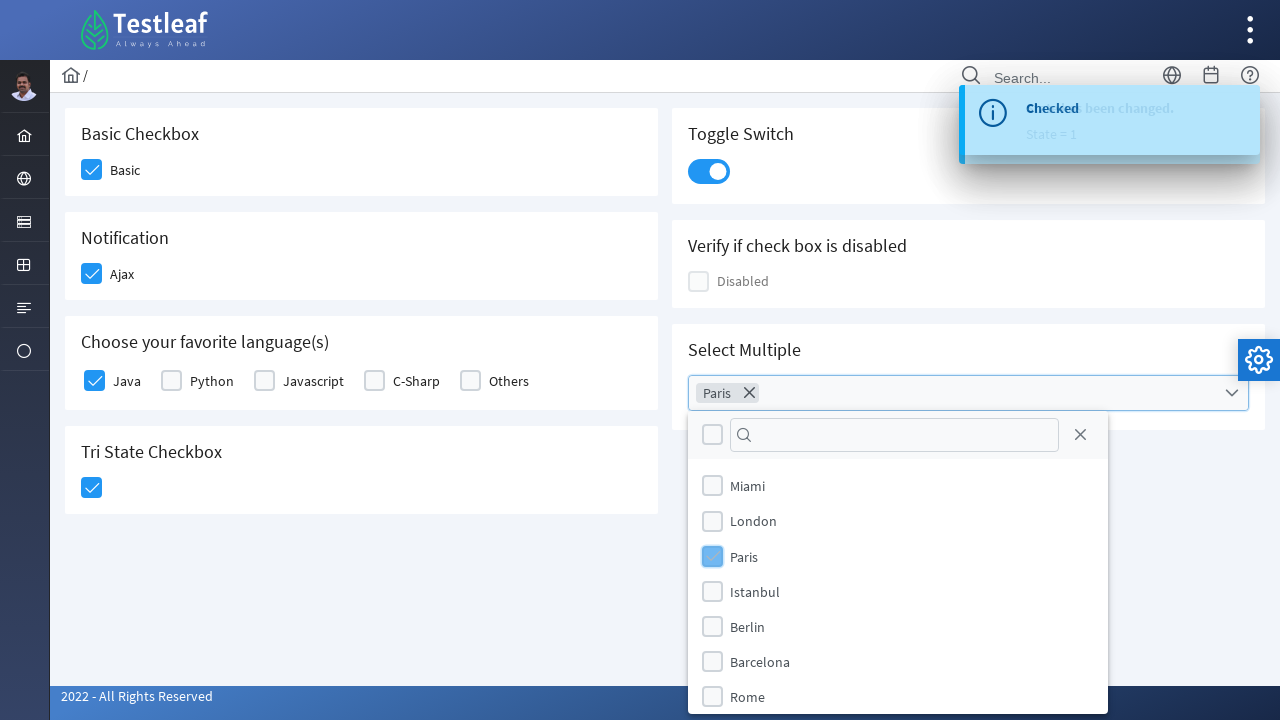

Selected Miami checkbox from multi-select dropdown at (712, 486) on (//label[contains(text(),'Miami')])[2]/preceding-sibling::div
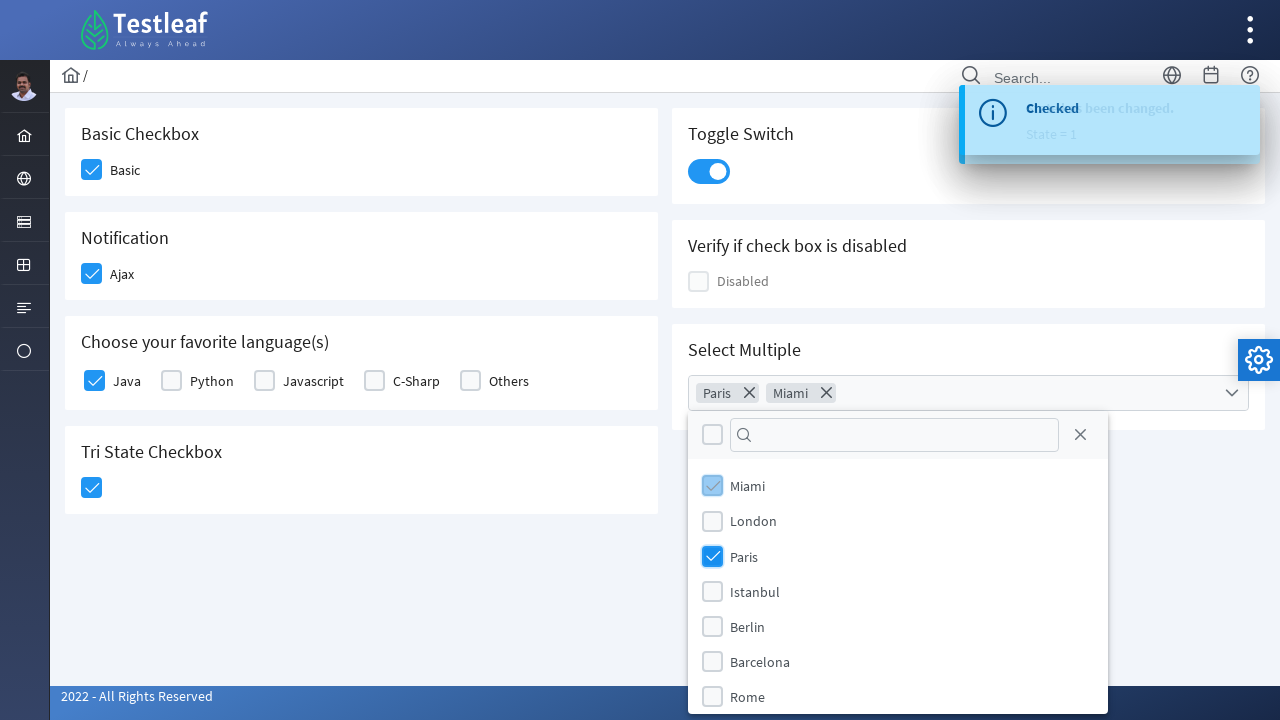

Selected Rome checkbox from multi-select dropdown at (712, 697) on (//label[contains(text(),'Rome')])[2]/preceding-sibling::div
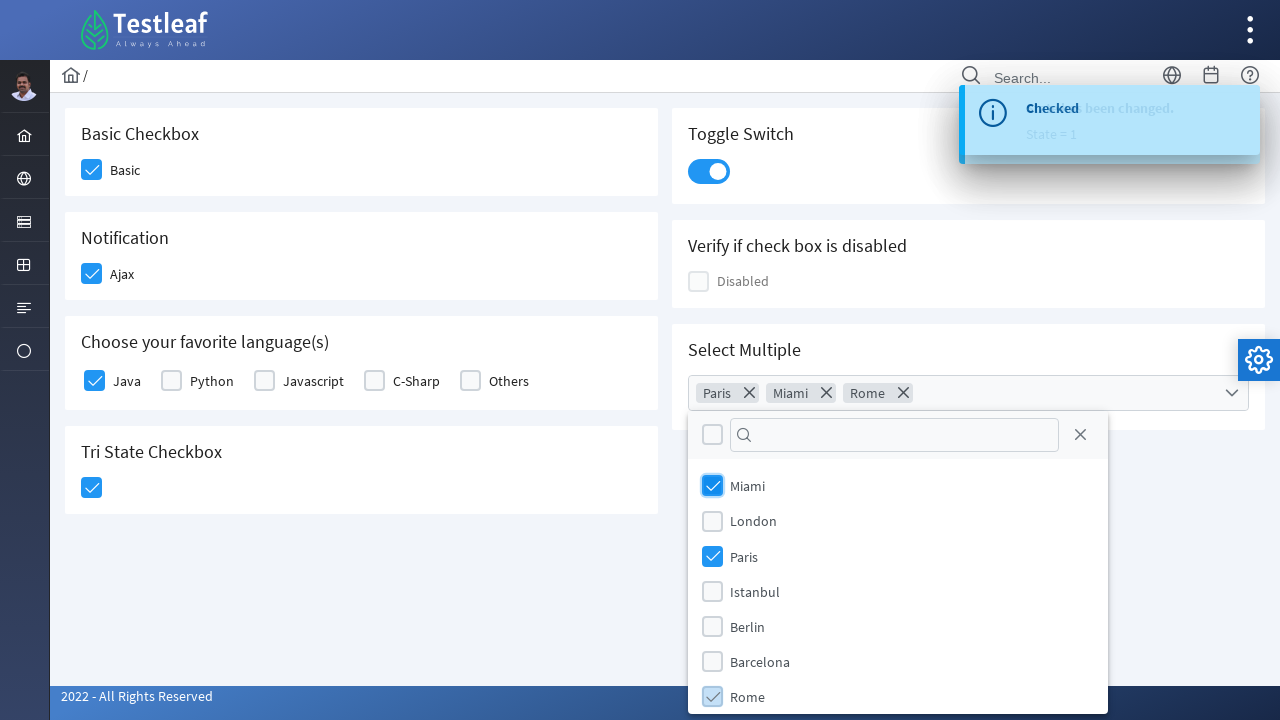

Selected Amsterdam checkbox from multi-select dropdown at (712, 688) on (//label[contains(text(),'Amsterdam')])[2]/preceding-sibling::div
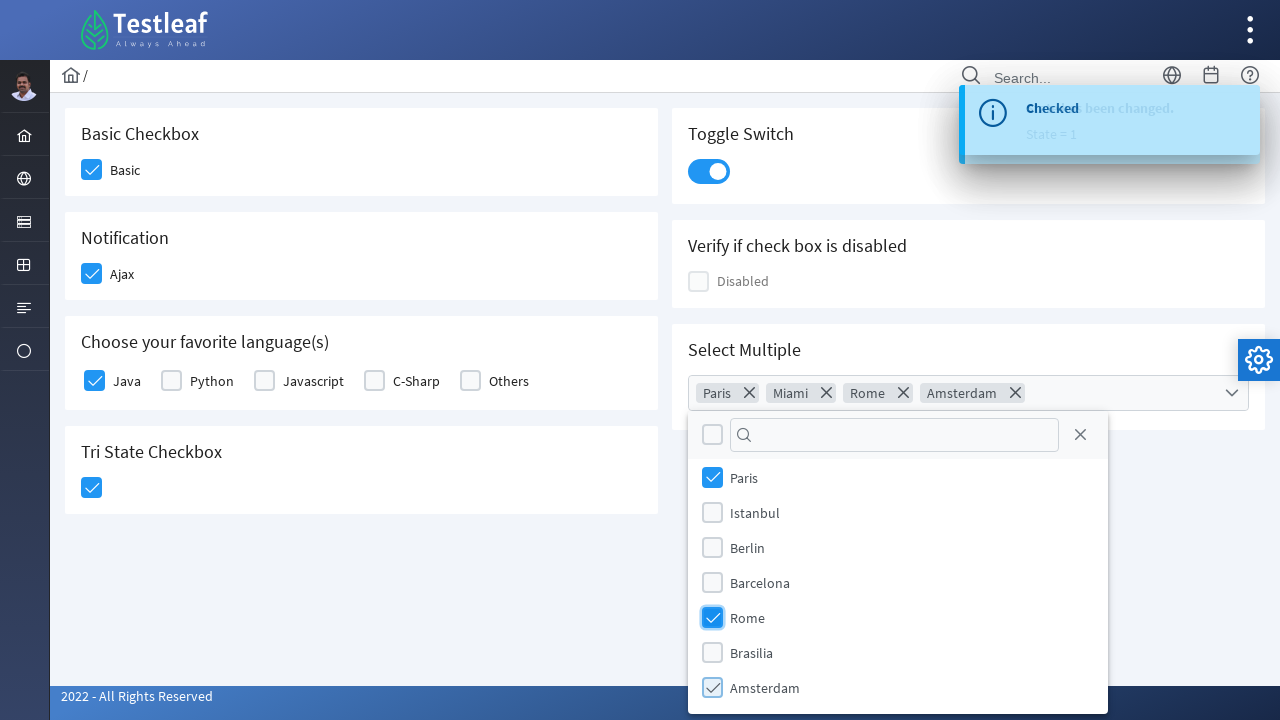

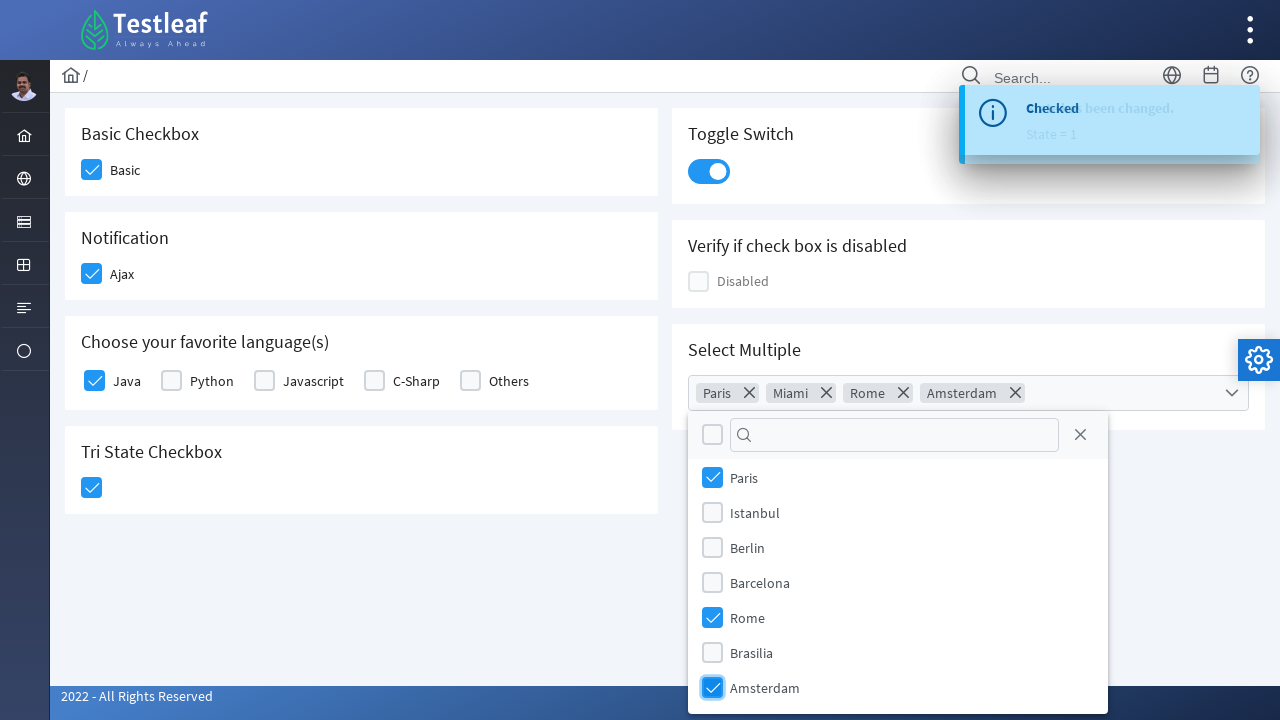